Tests pagination navigation on the Korean Film Council (KOBIS) film festivals listing page by clicking through multiple pages of results.

Starting URL: https://www.kobis.or.kr/kobis/business/mast/fest/searchUserFestInfoList.do

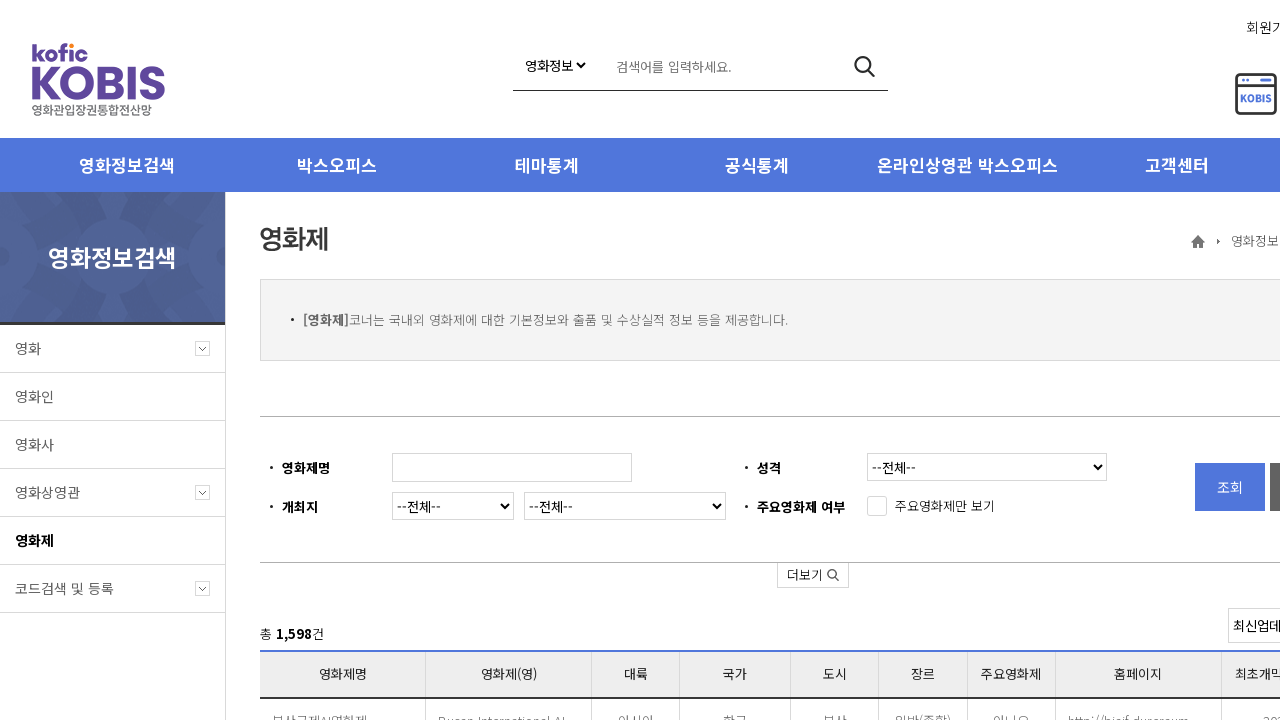

Waited for film festivals table to load on initial page
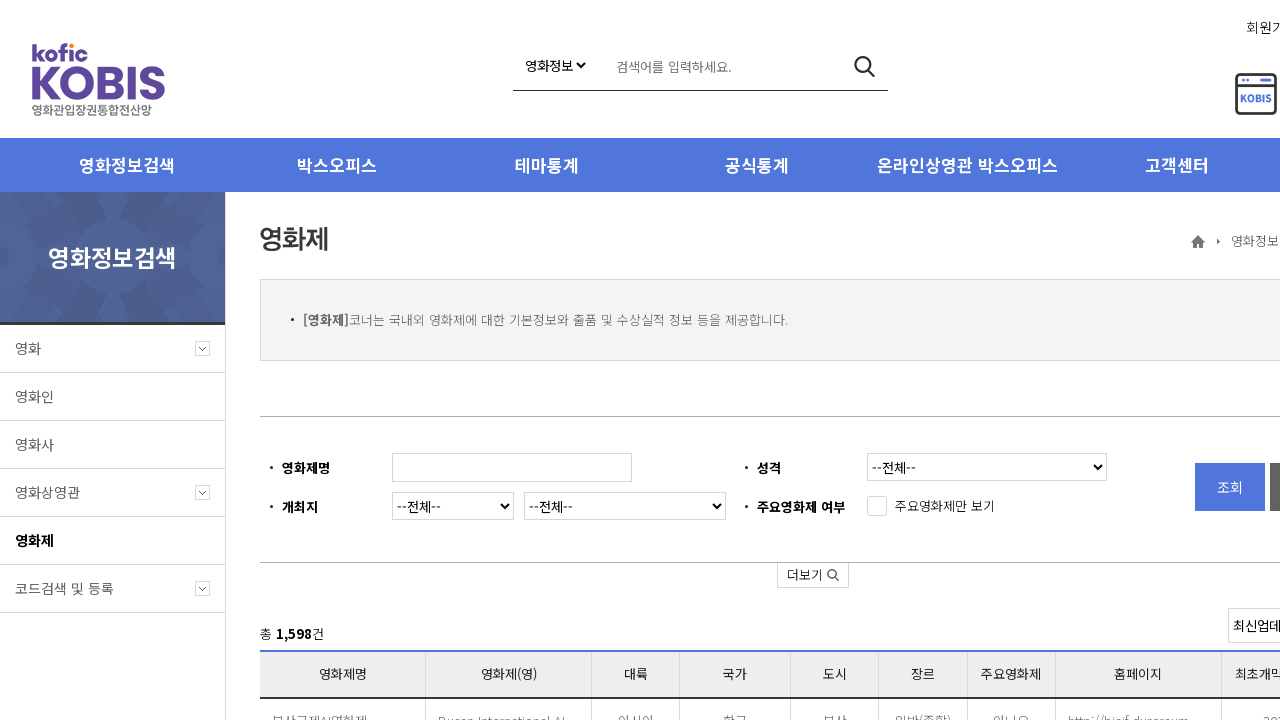

Clicked pagination link to navigate to page 2 at (687, 403) on a:text-is('2')
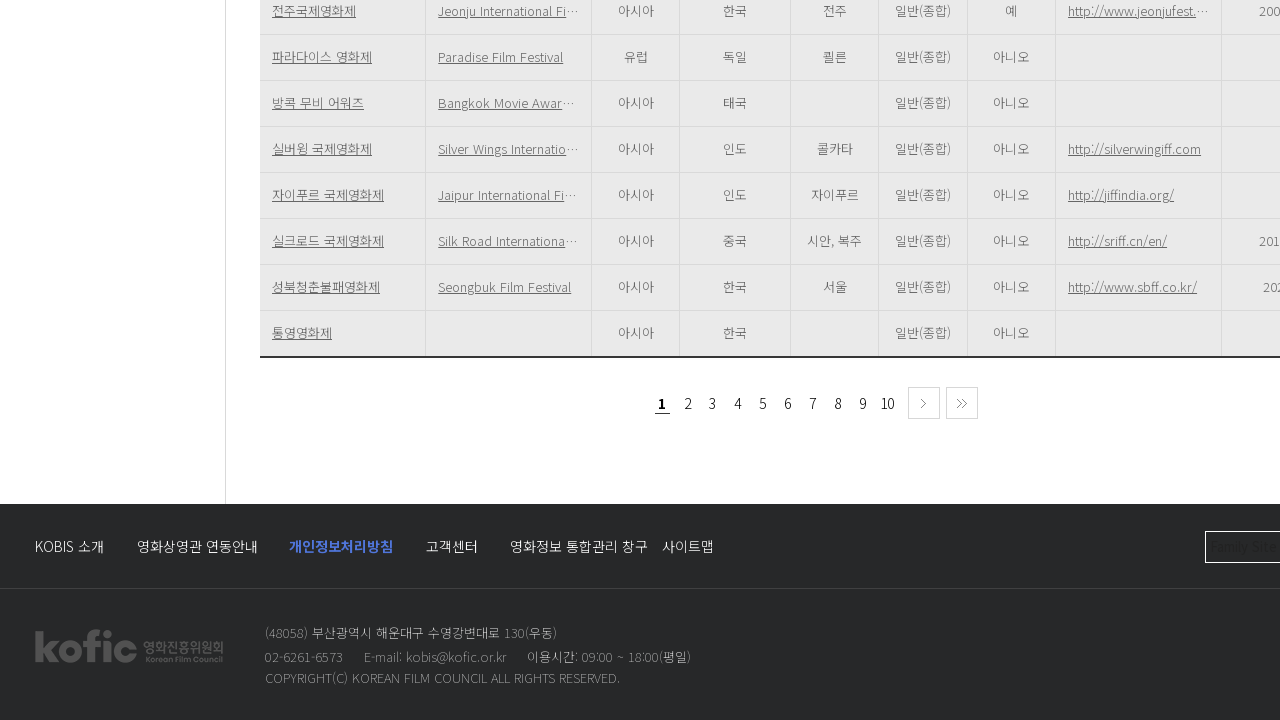

Waited for page 2 film festivals table to load
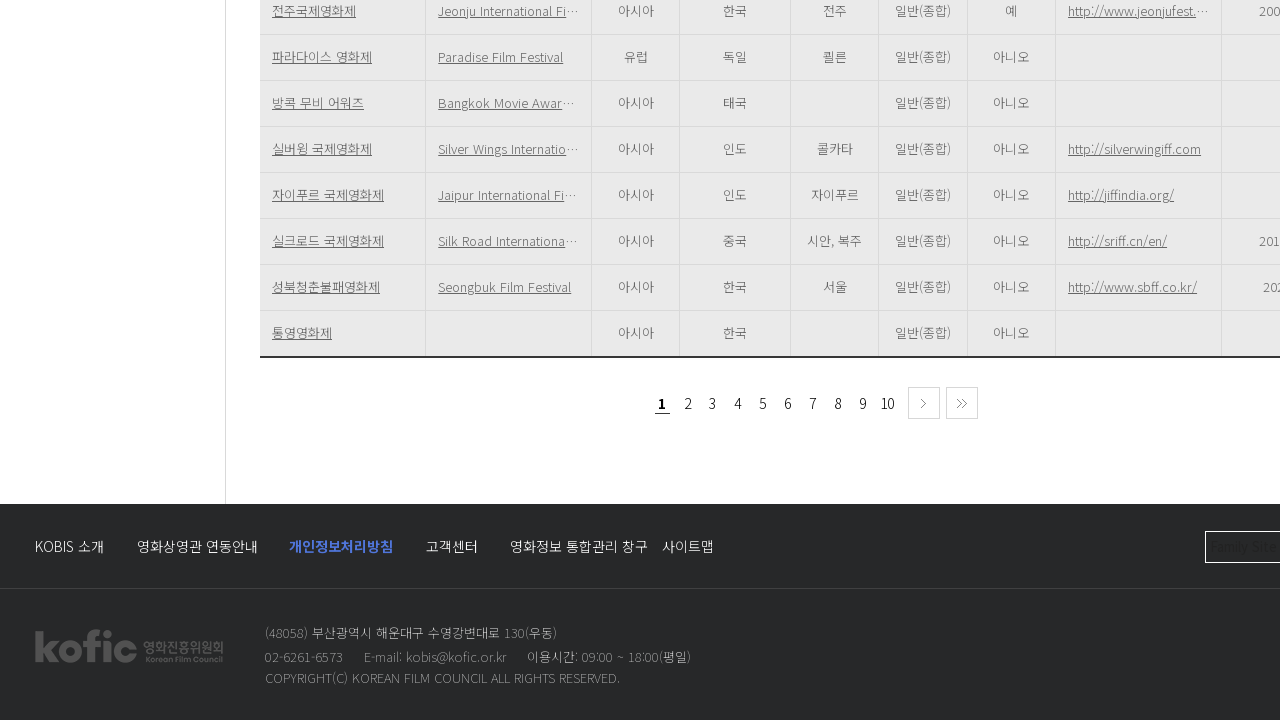

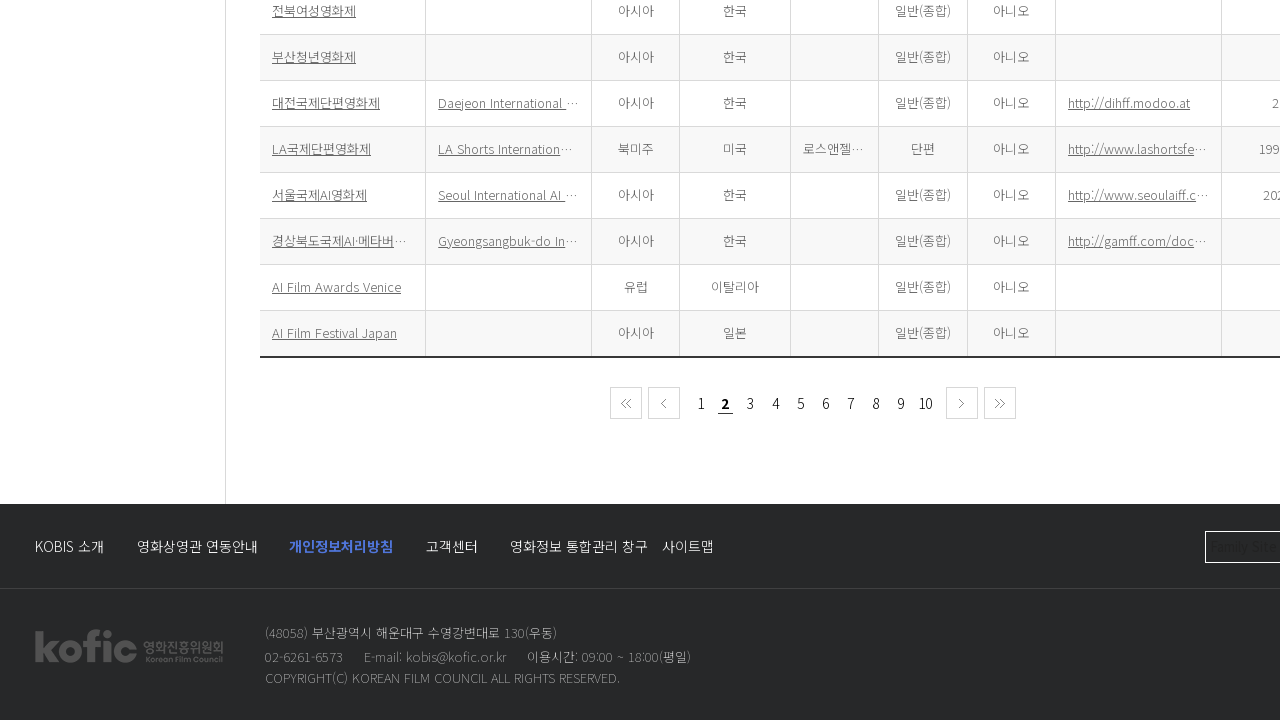